Tests dynamic content loading by clicking a start button and waiting for the "Hello World!" text to appear on the page after a loading delay.

Starting URL: https://the-internet.herokuapp.com/dynamic_loading/1

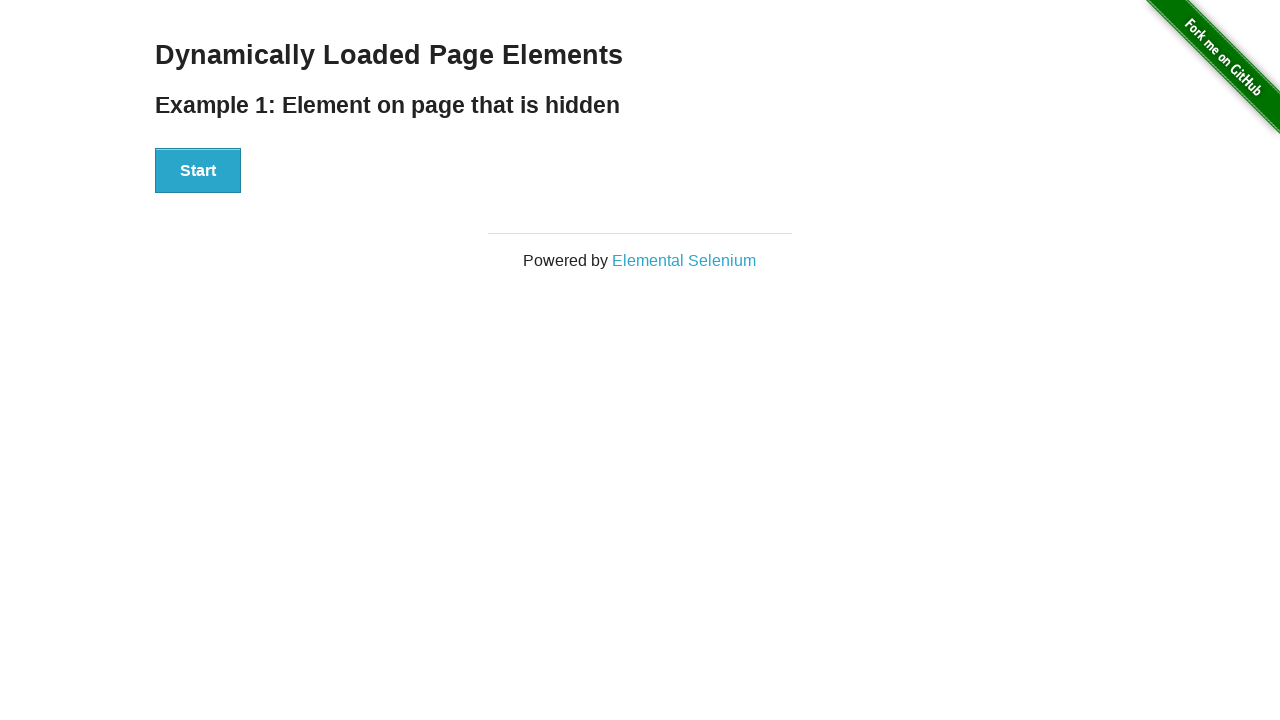

Clicked start button to initiate dynamic content loading at (198, 171) on button
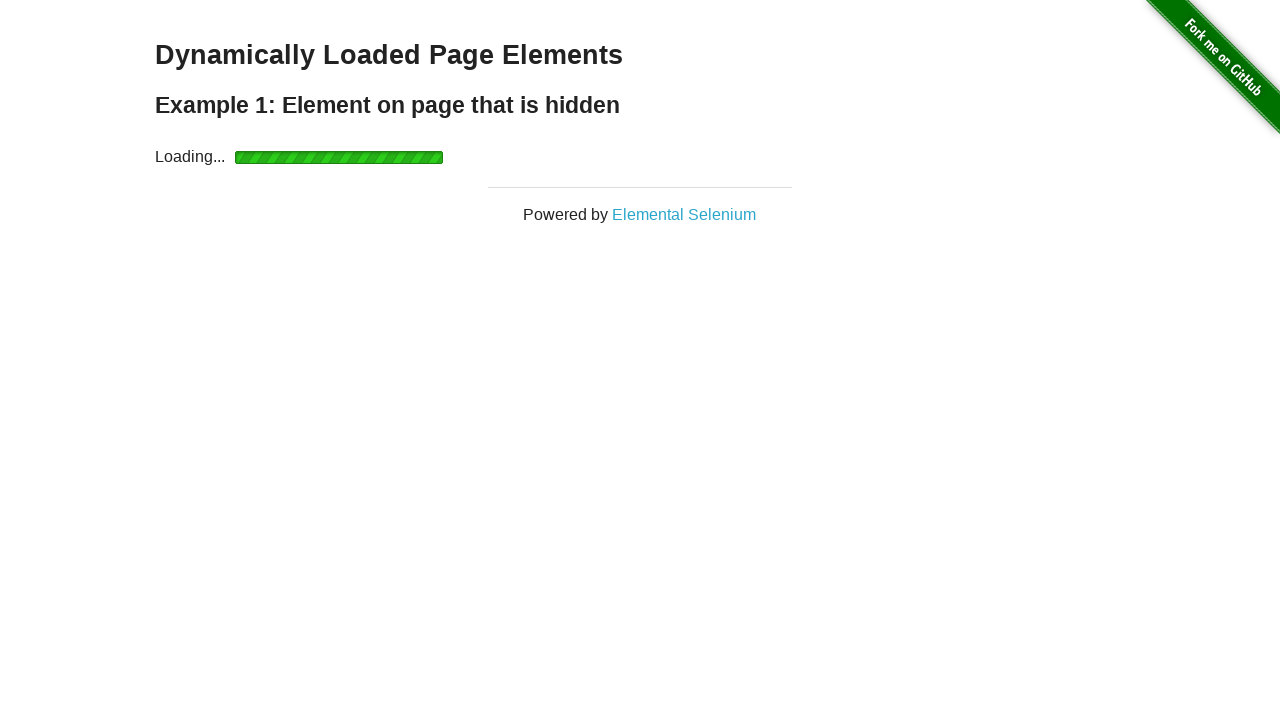

Waited for 'Hello World!' text to appear in finish element after loading delay
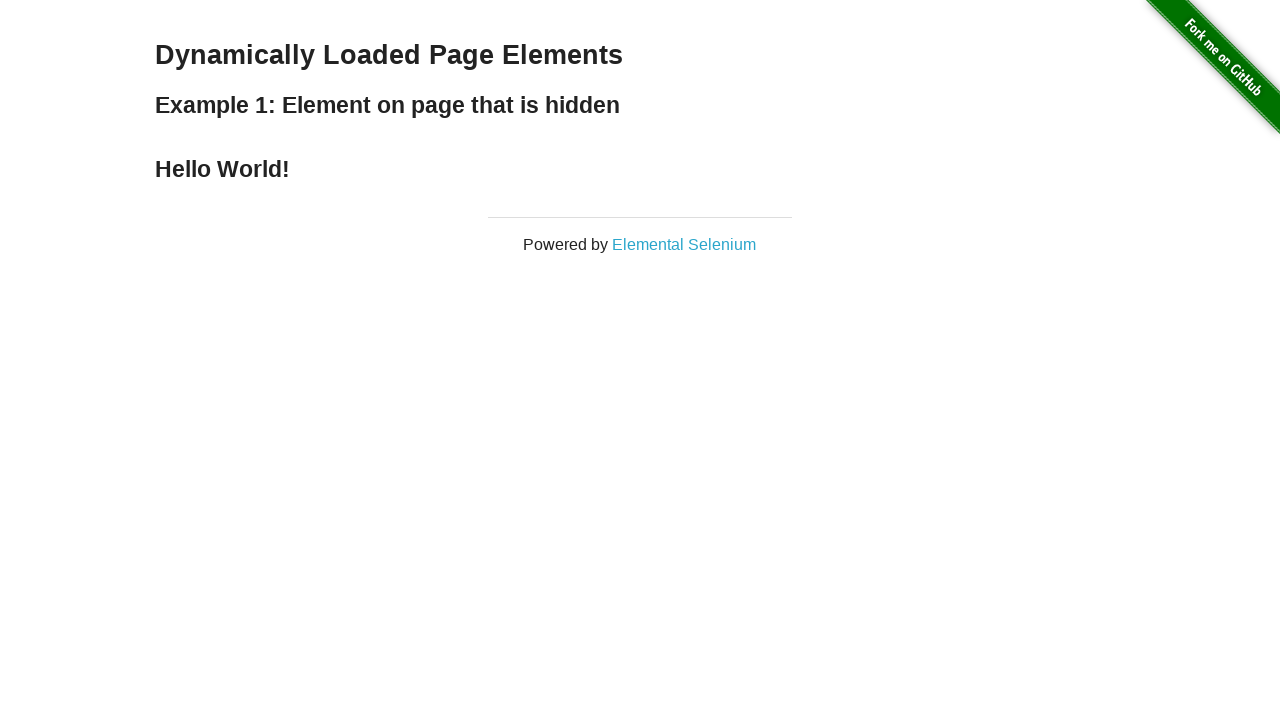

Located the finish element
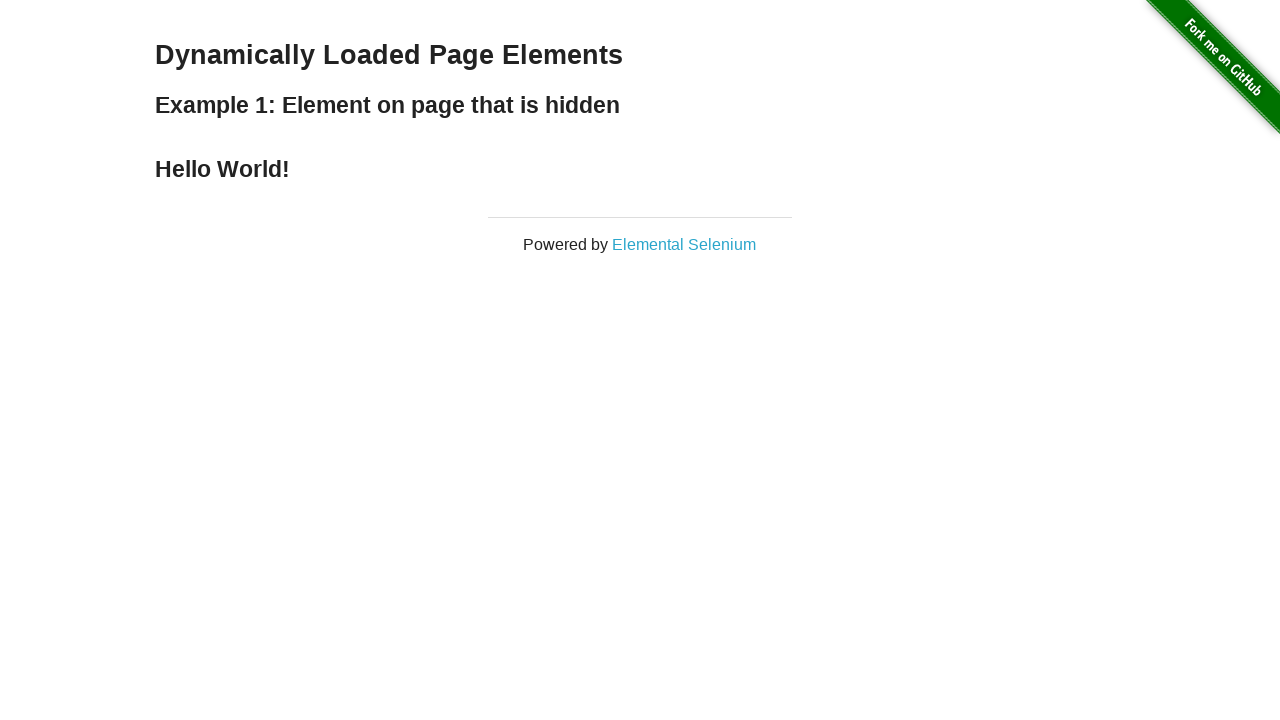

Verified that finish element contains 'Hello World!'
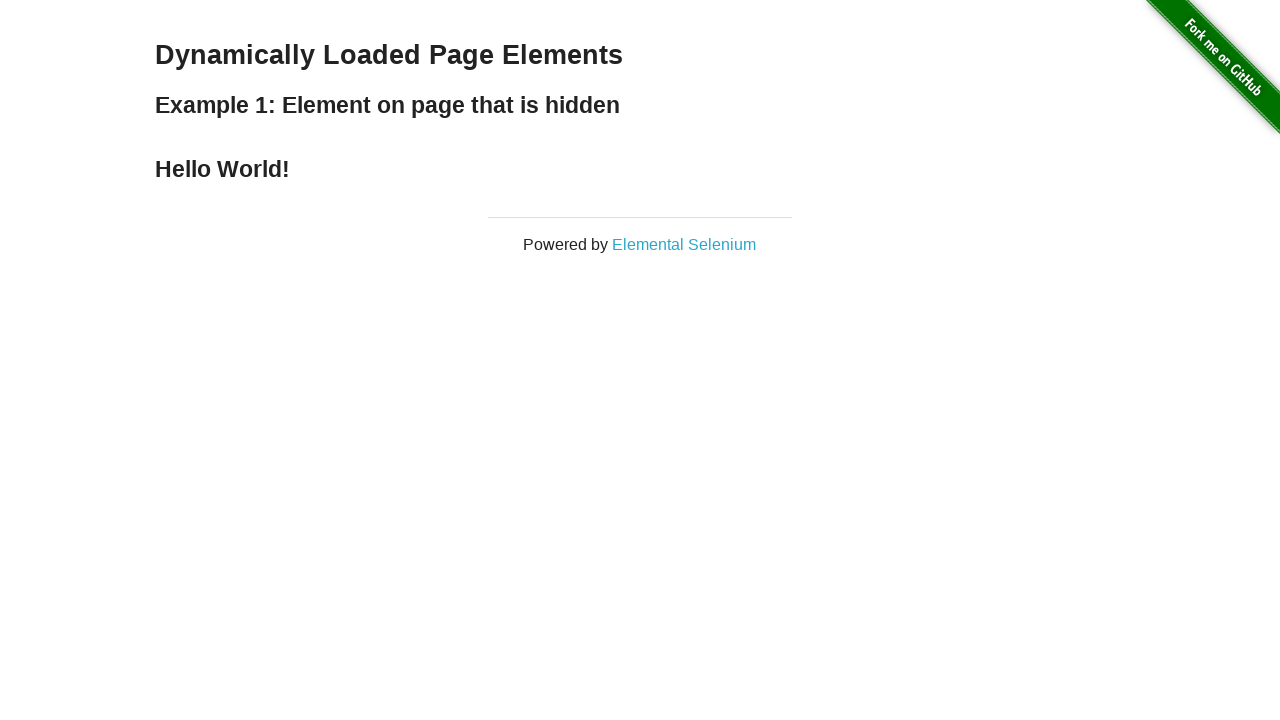

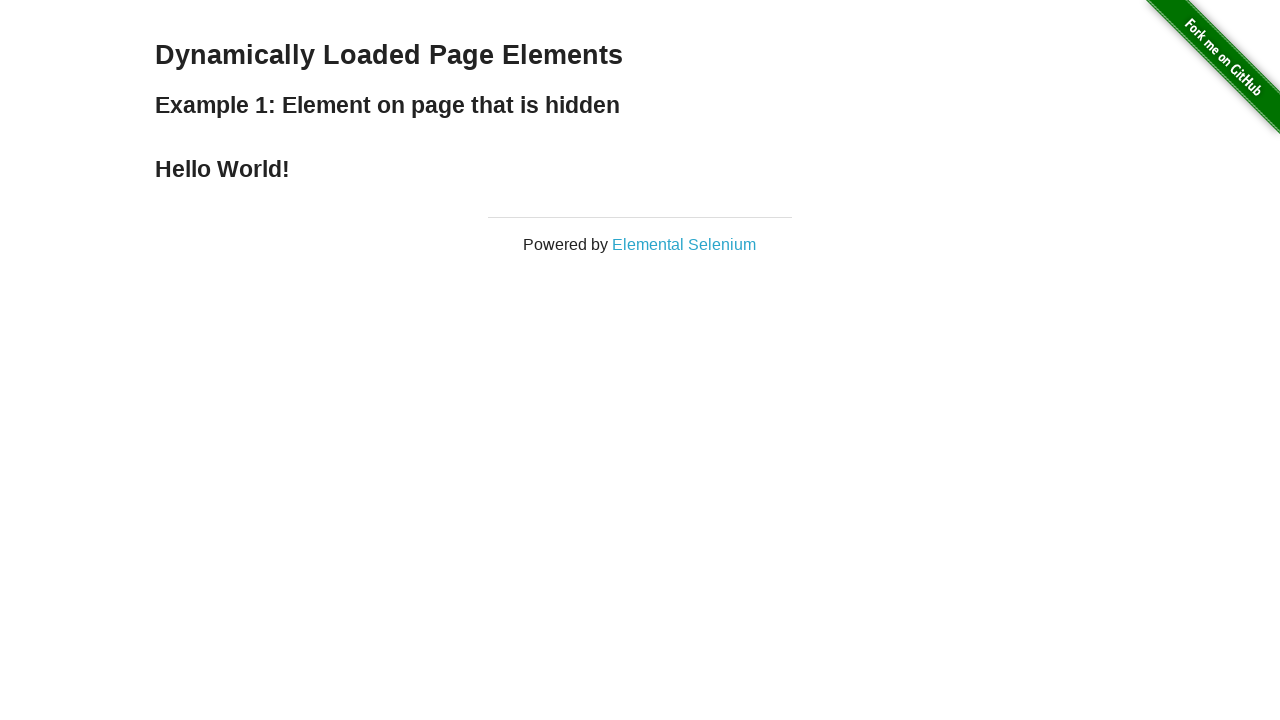